Navigates to the tus.io demo page and scrolls to each h3 element on the page

Starting URL: https://tus.io/demo.html

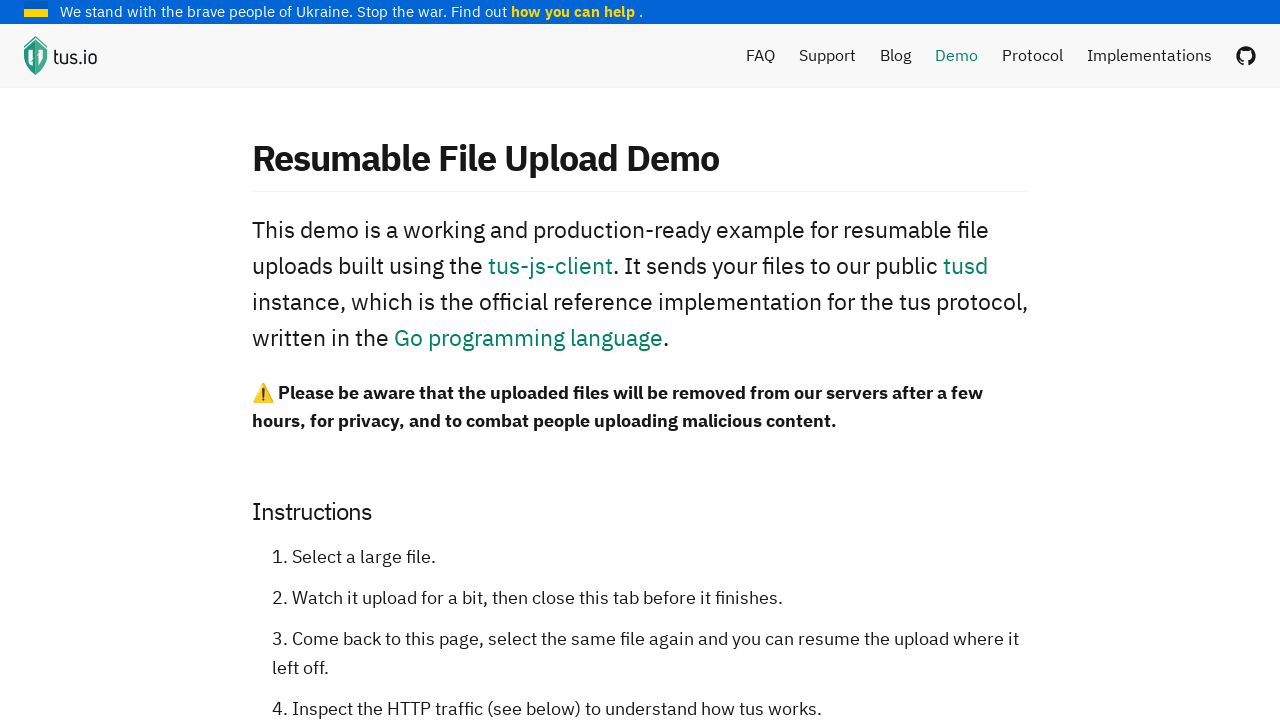

Navigated to tus.io demo page
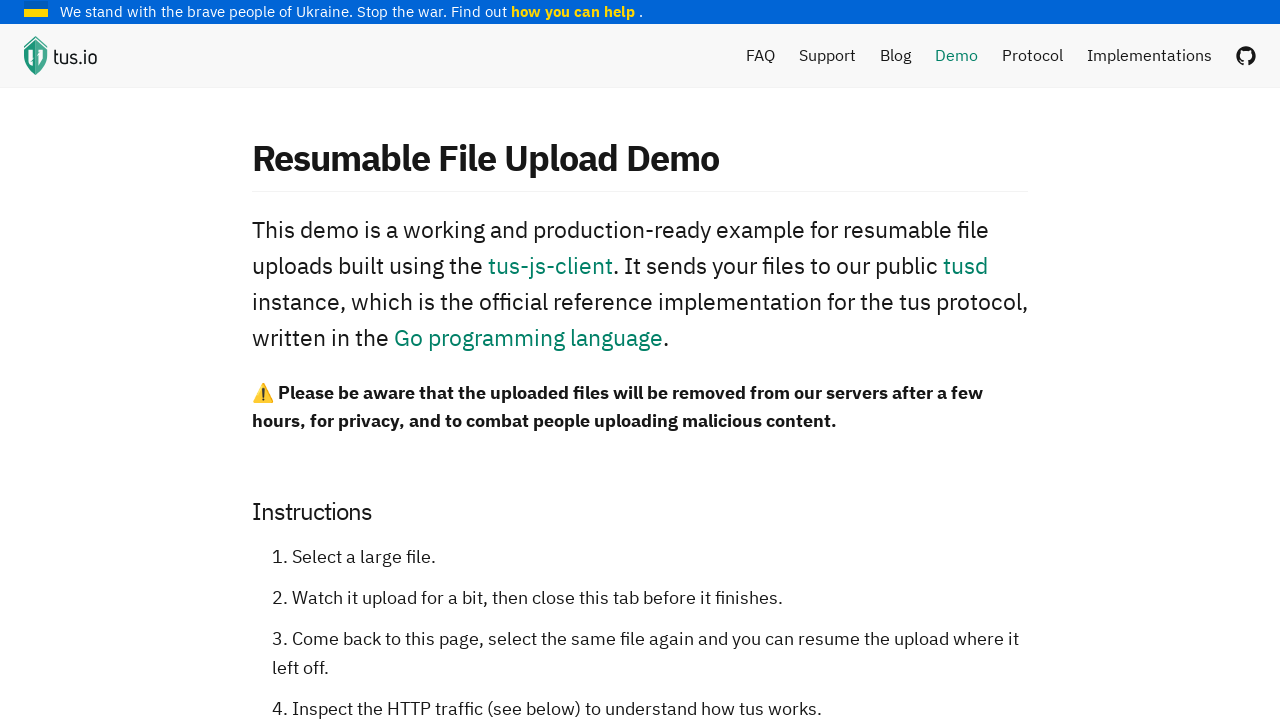

Found all h3 elements on the page
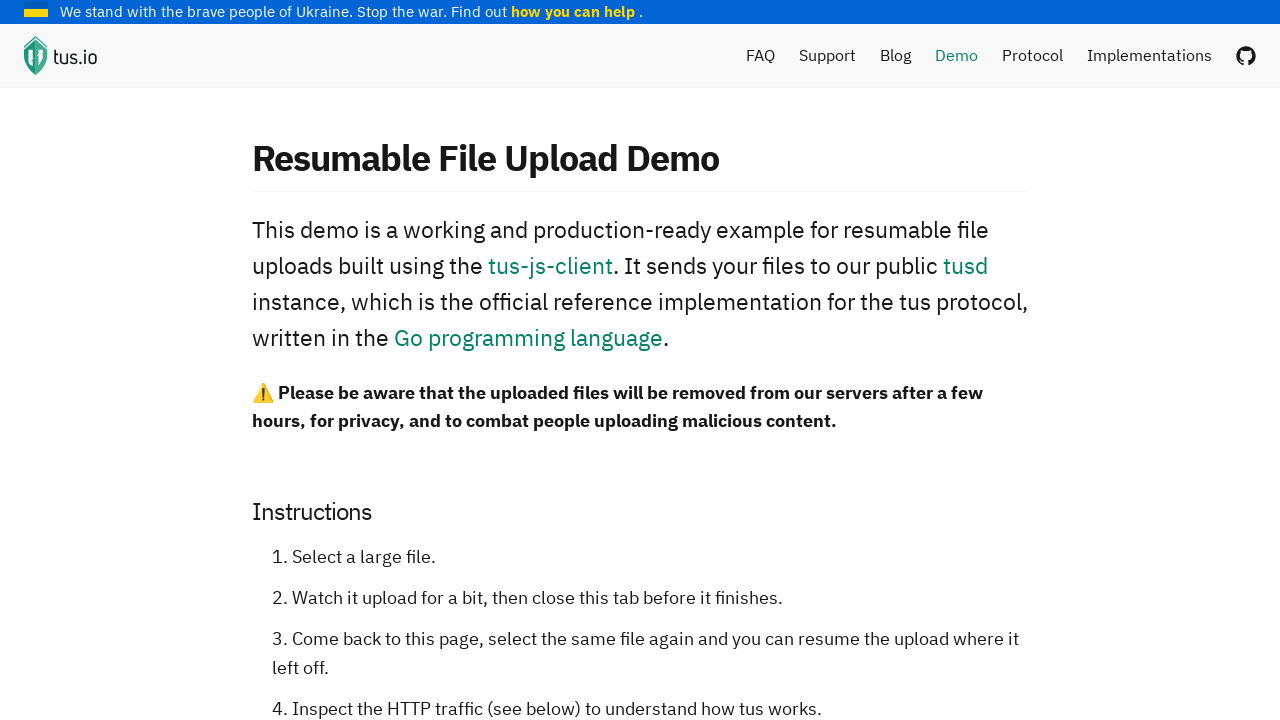

Scrolled to h3 element: Instructions
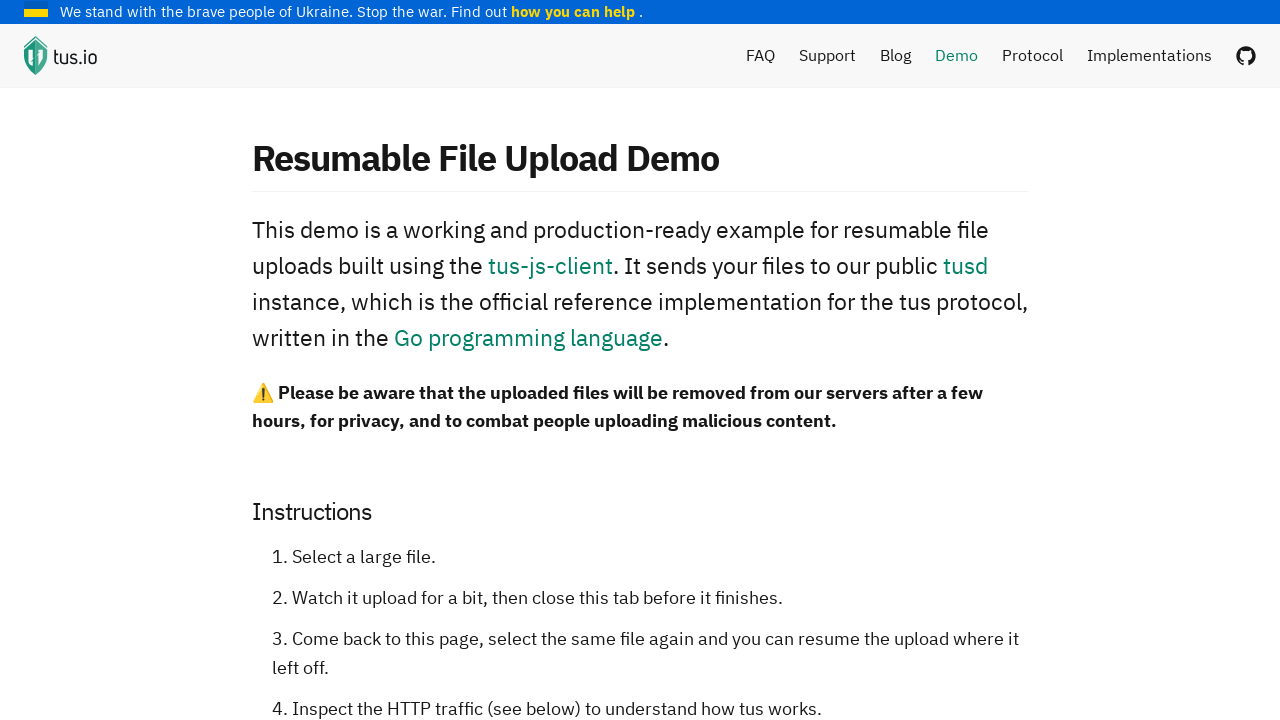

Retrieved text content from h3: Instructions
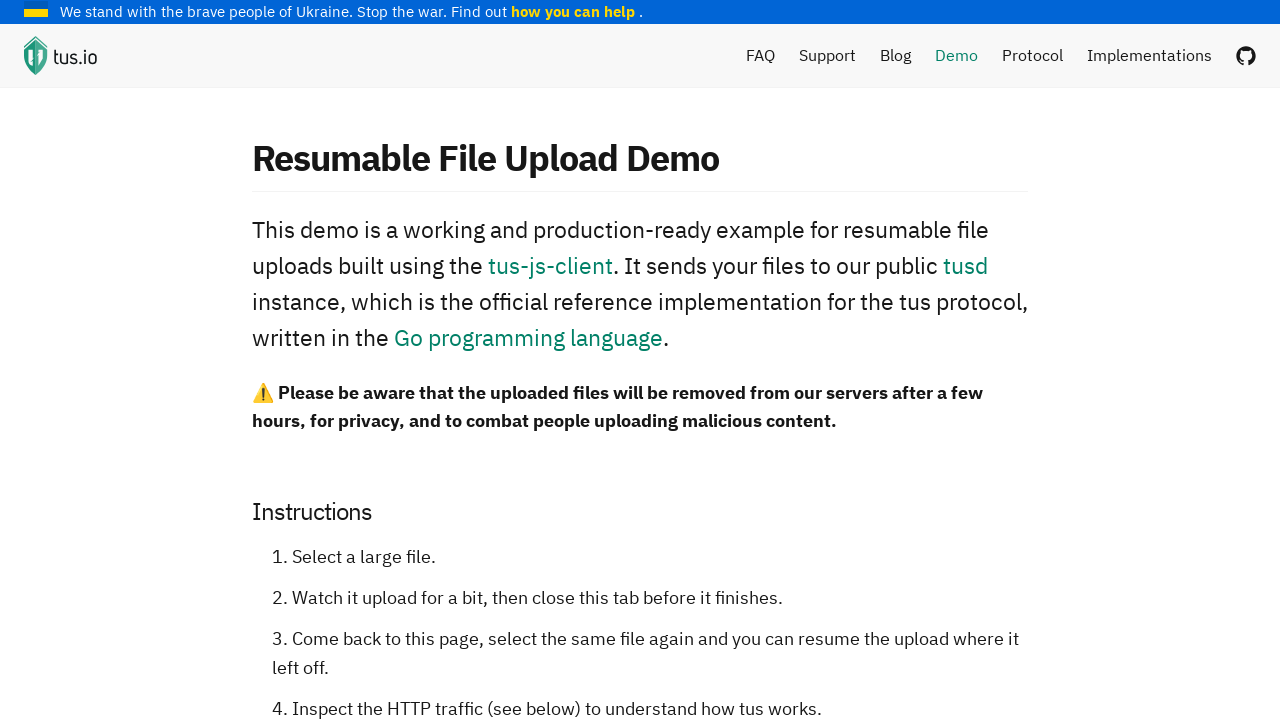

Waited 1 second to view scrolled content
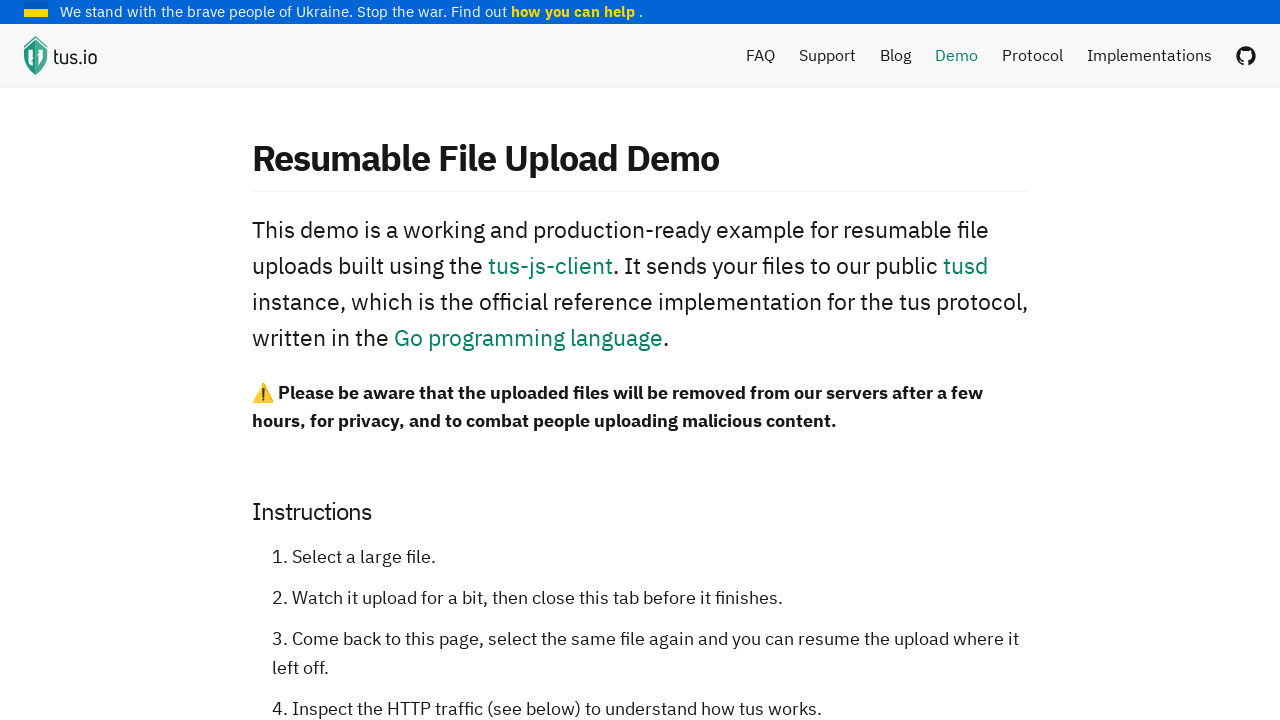

Scrolled to h3 element: HTTP Traffic
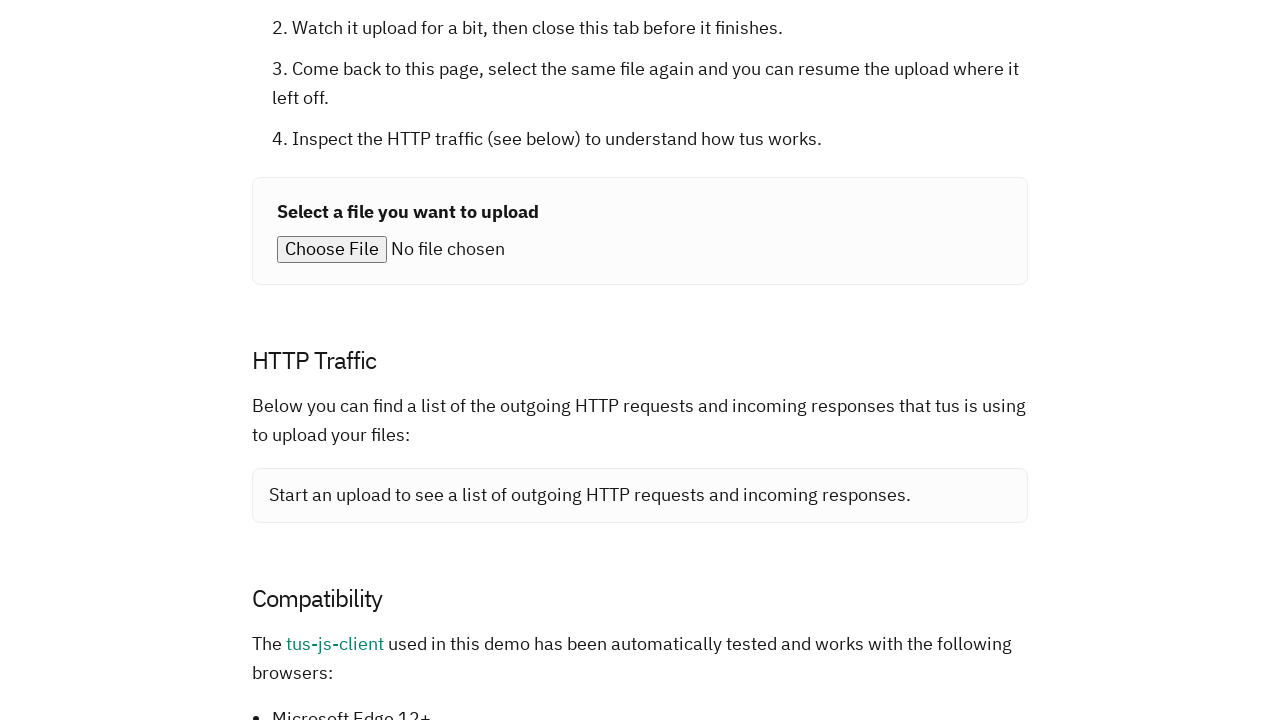

Retrieved text content from h3: HTTP Traffic
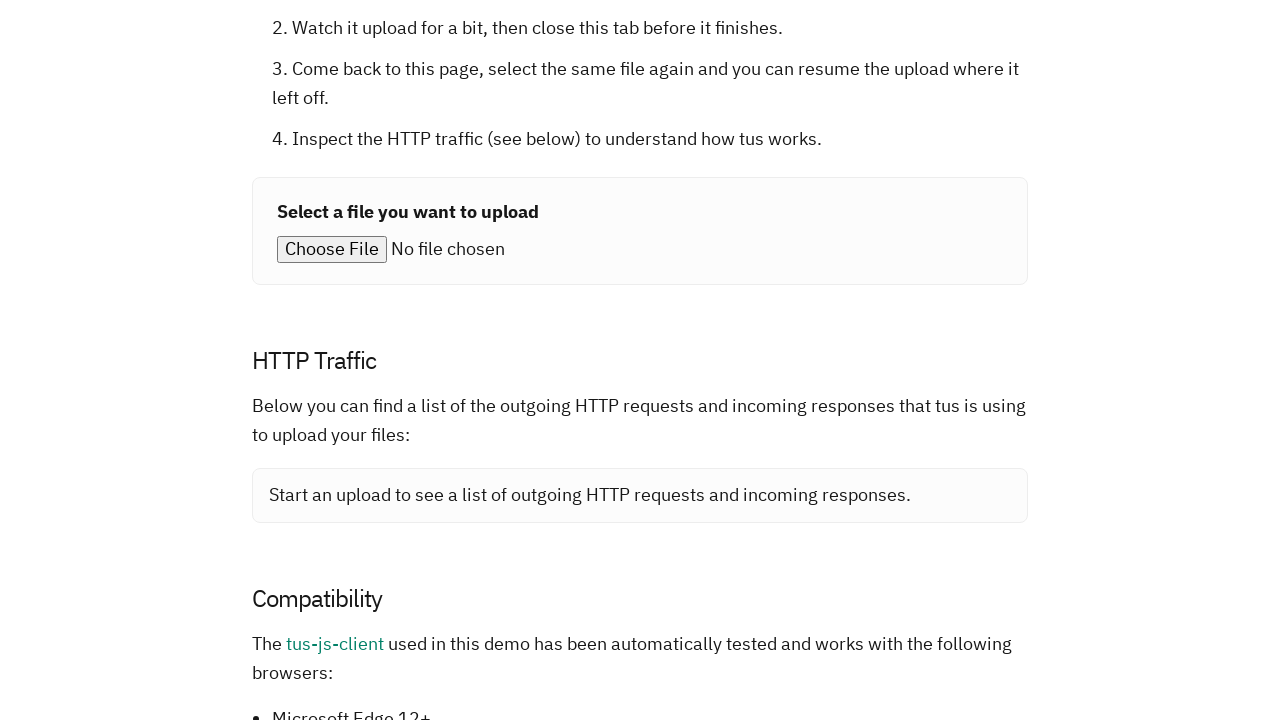

Waited 1 second to view scrolled content
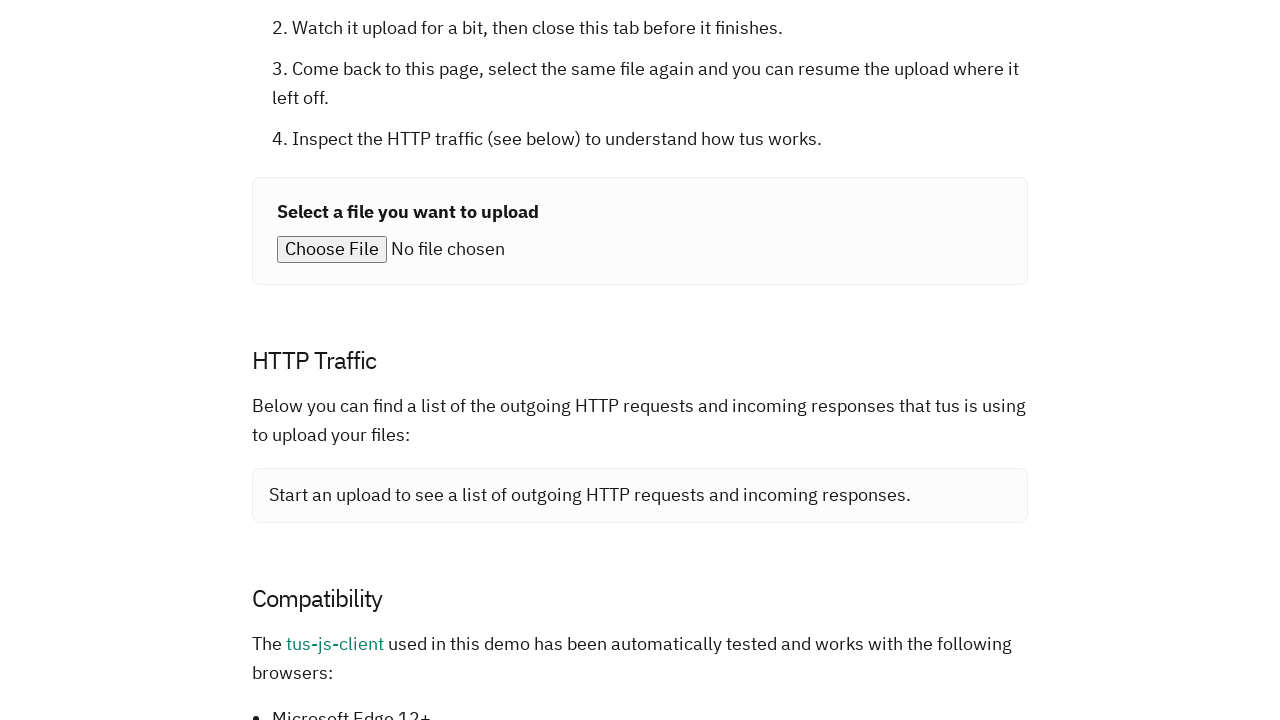

Scrolled to h3 element: Compatibility
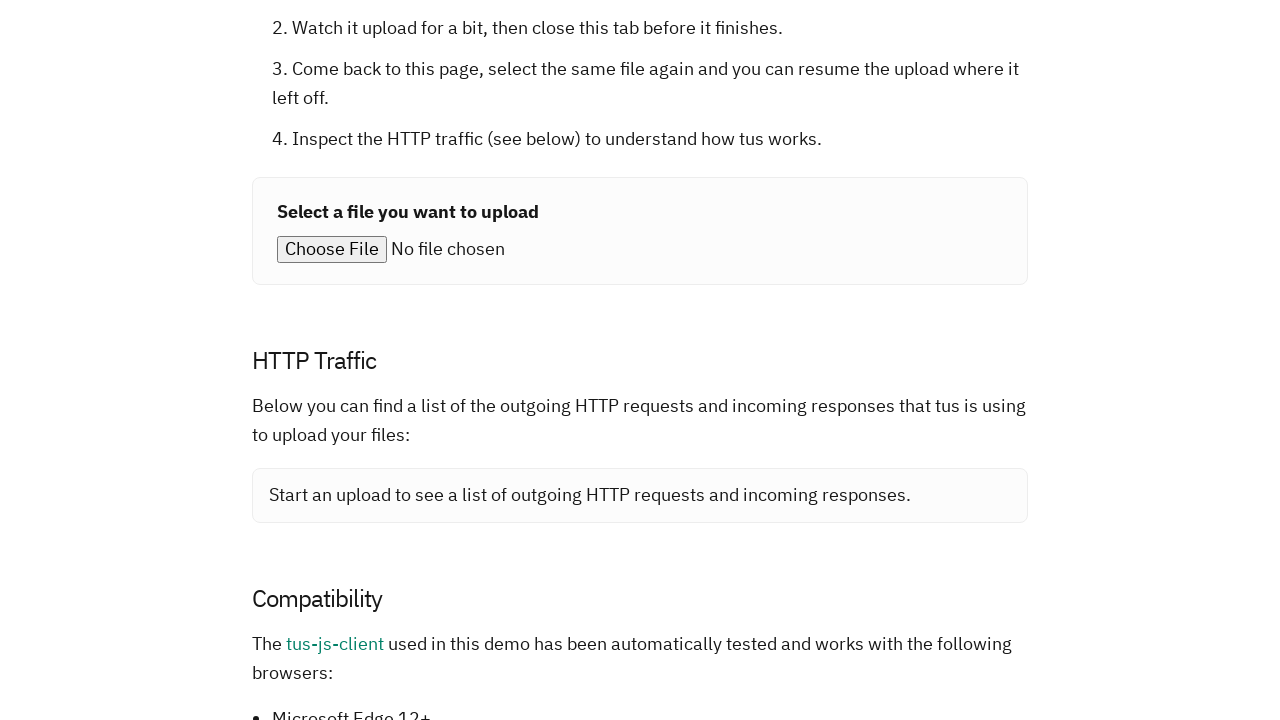

Retrieved text content from h3: Compatibility
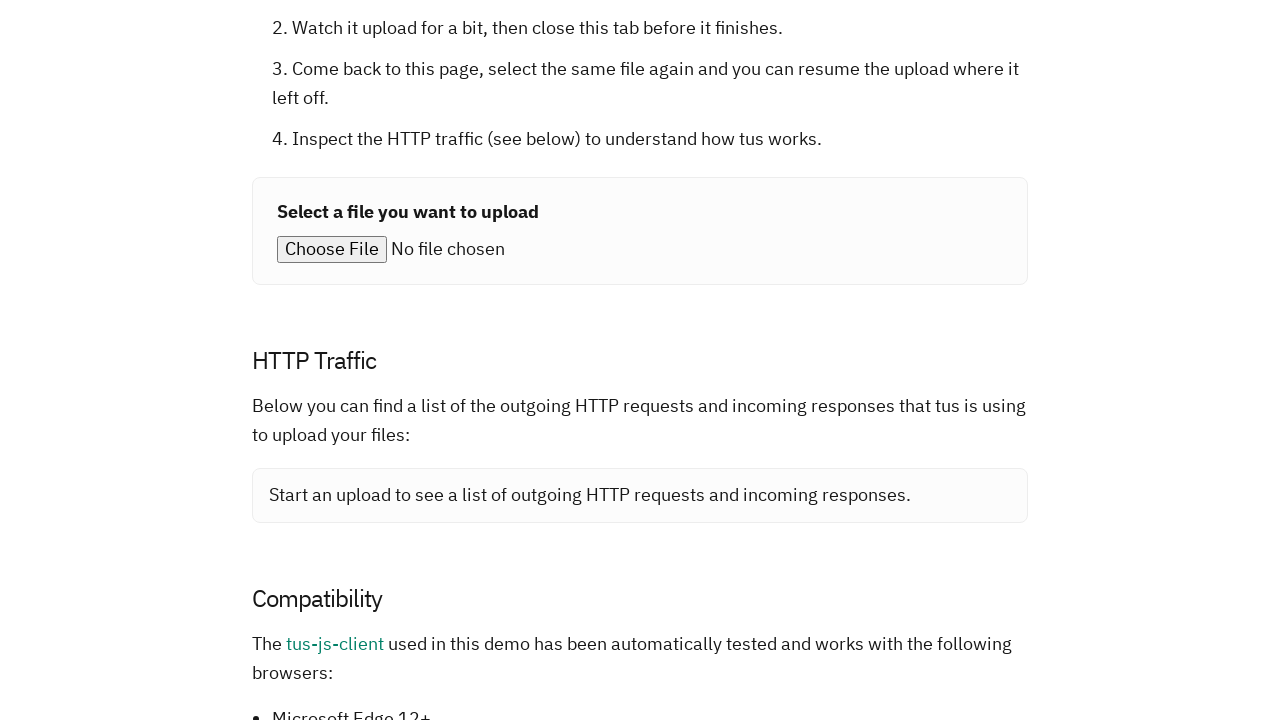

Waited 1 second to view scrolled content
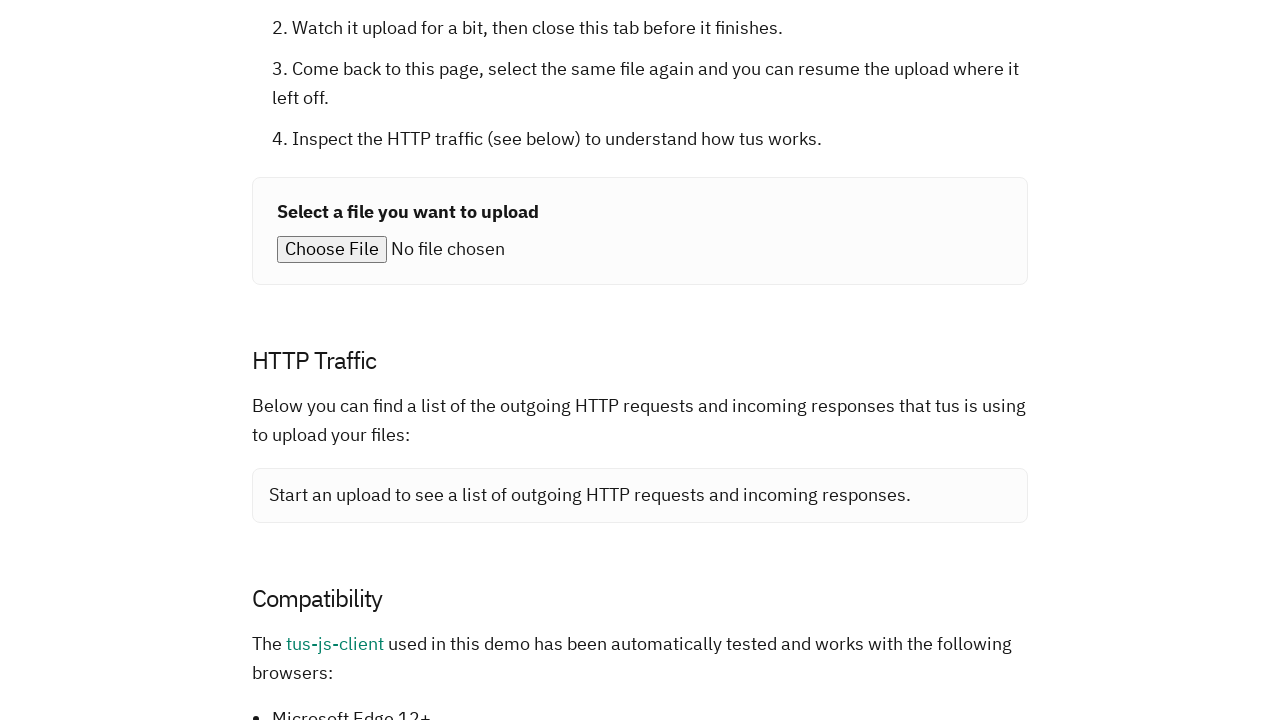

Scrolled to h3 element: Source Code
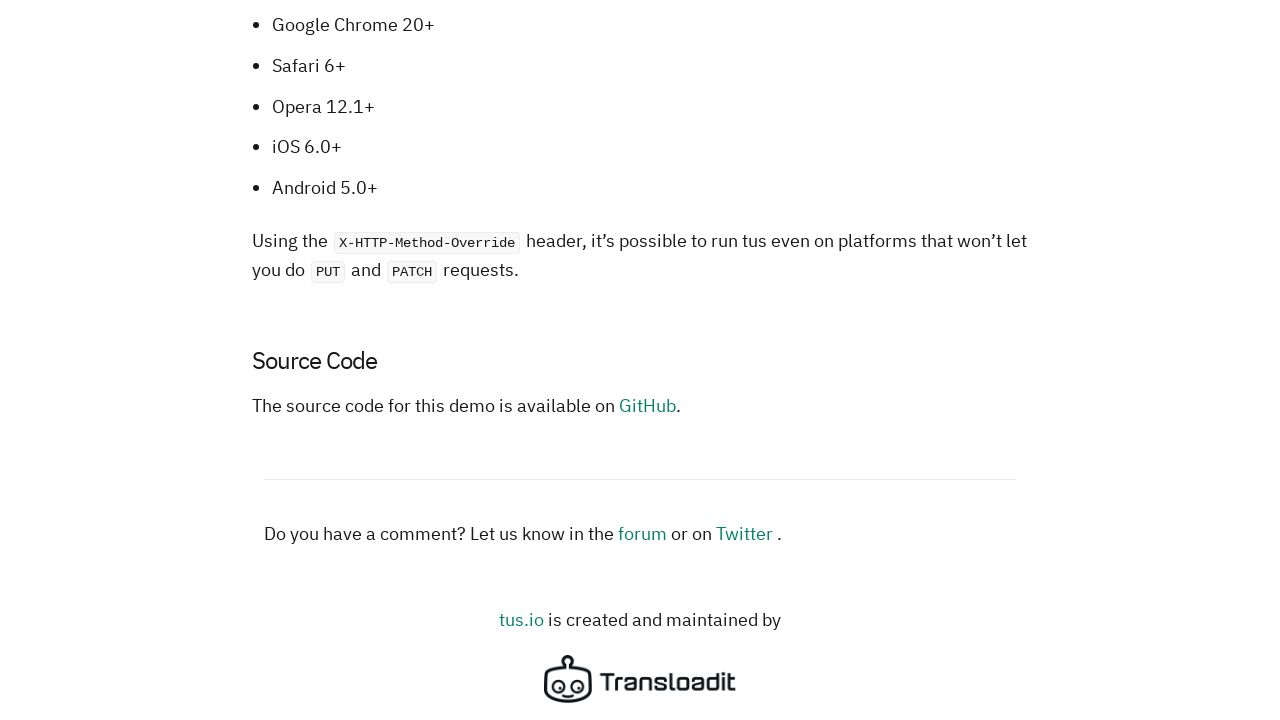

Retrieved text content from h3: Source Code
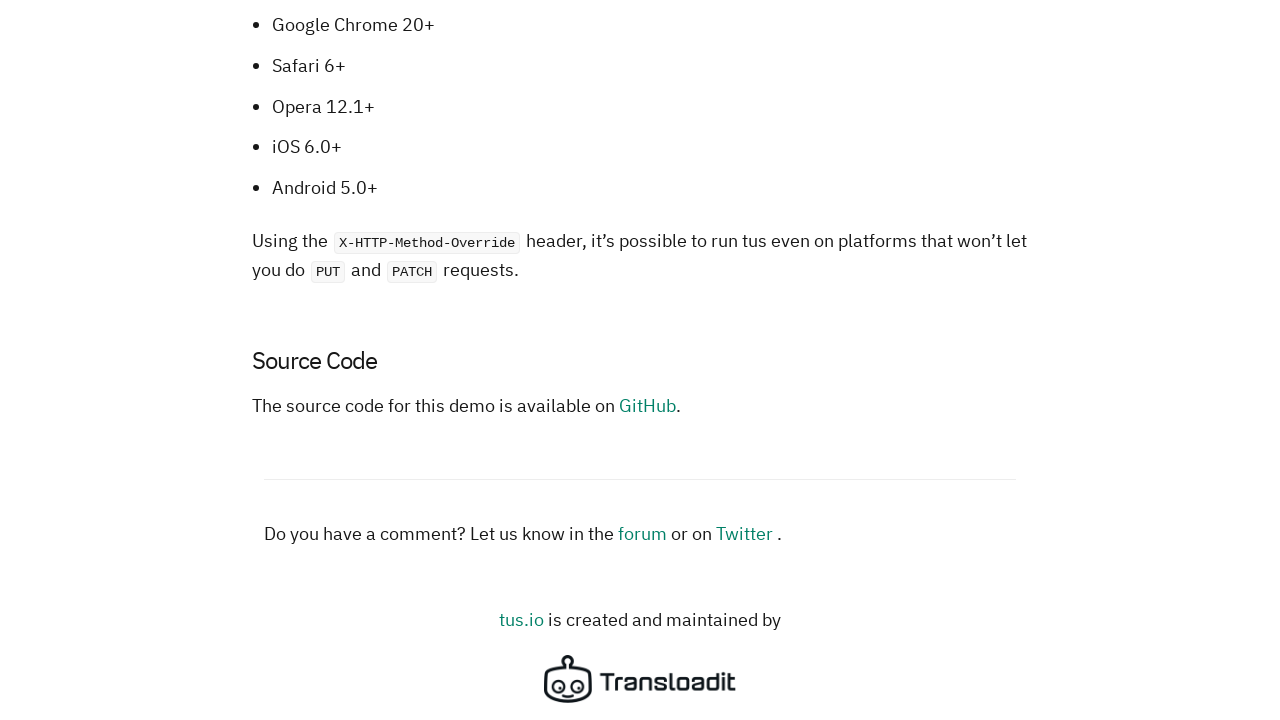

Waited 1 second to view scrolled content
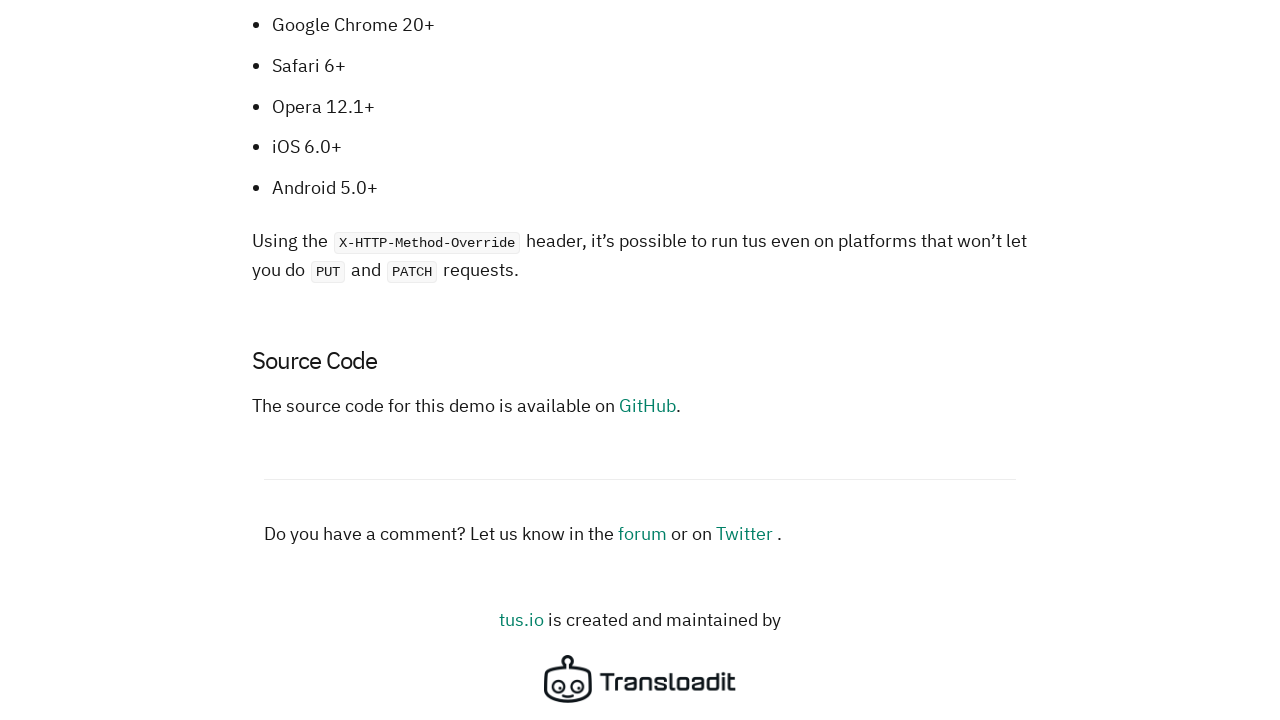

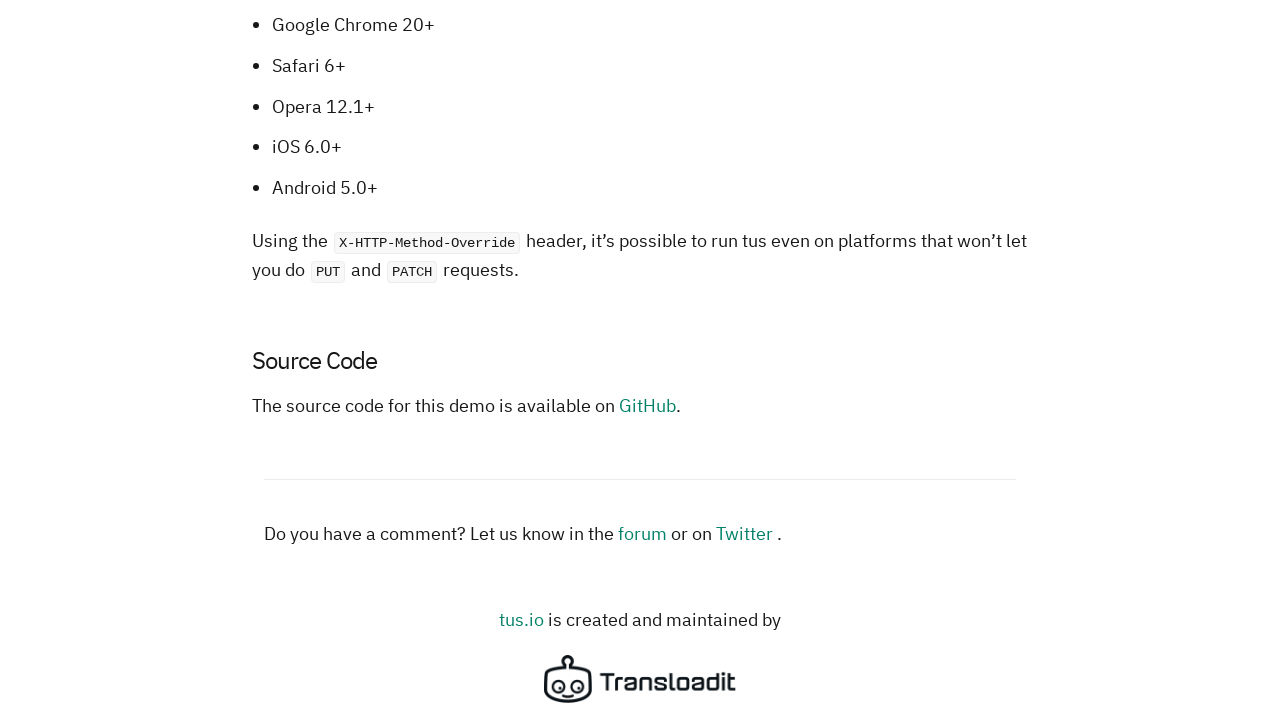